Tests text input with rapid typing by filling a textarea with a long text string

Starting URL: https://wordcounter.net/

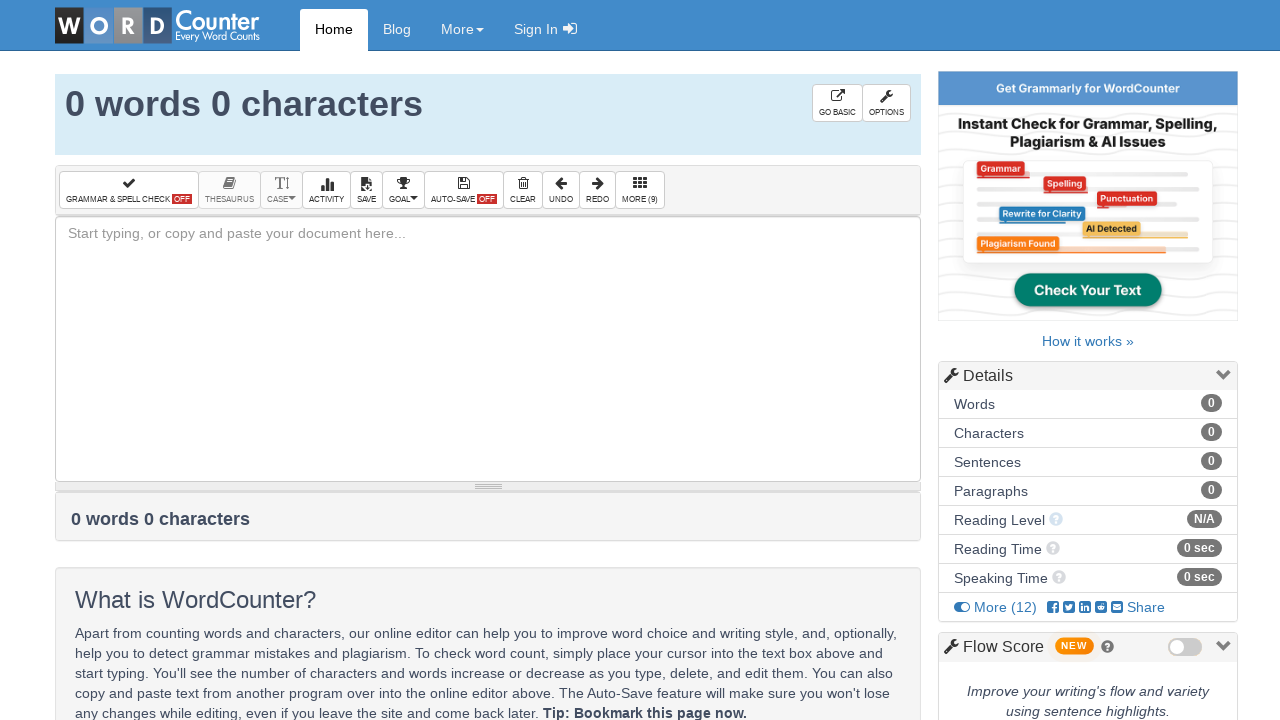

Filled textarea with long text string for rapid typing test on textarea#box
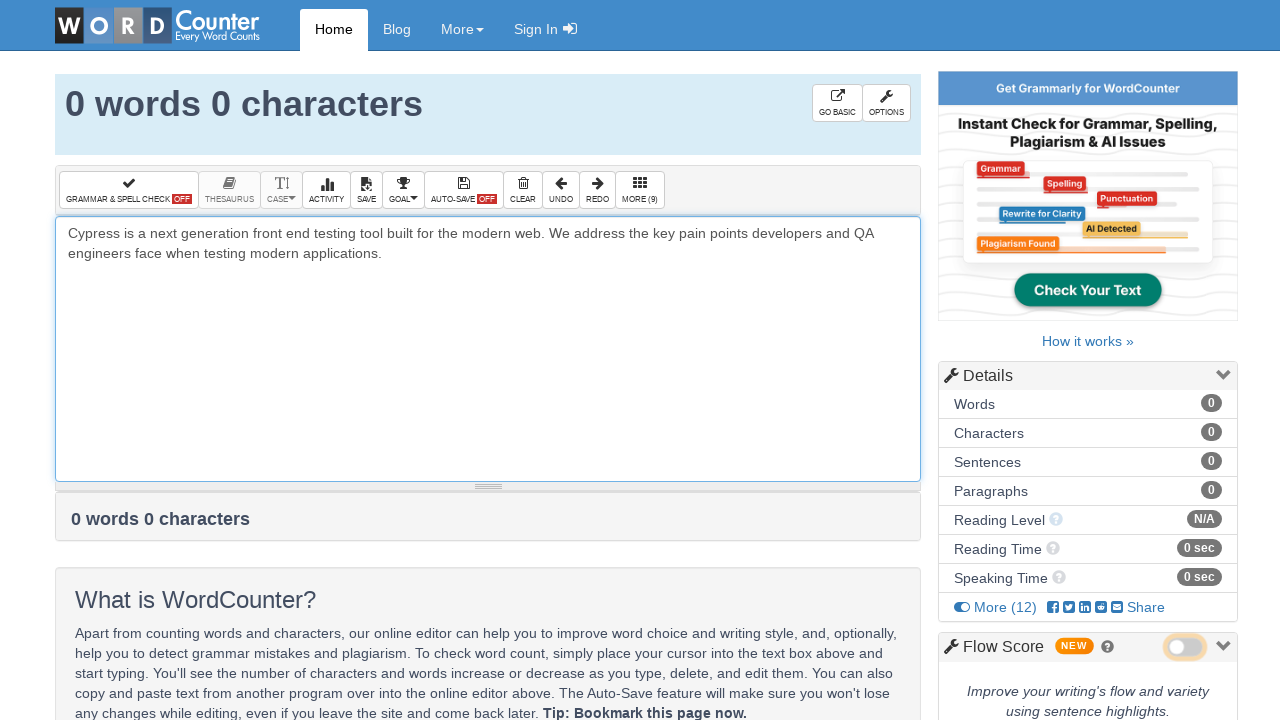

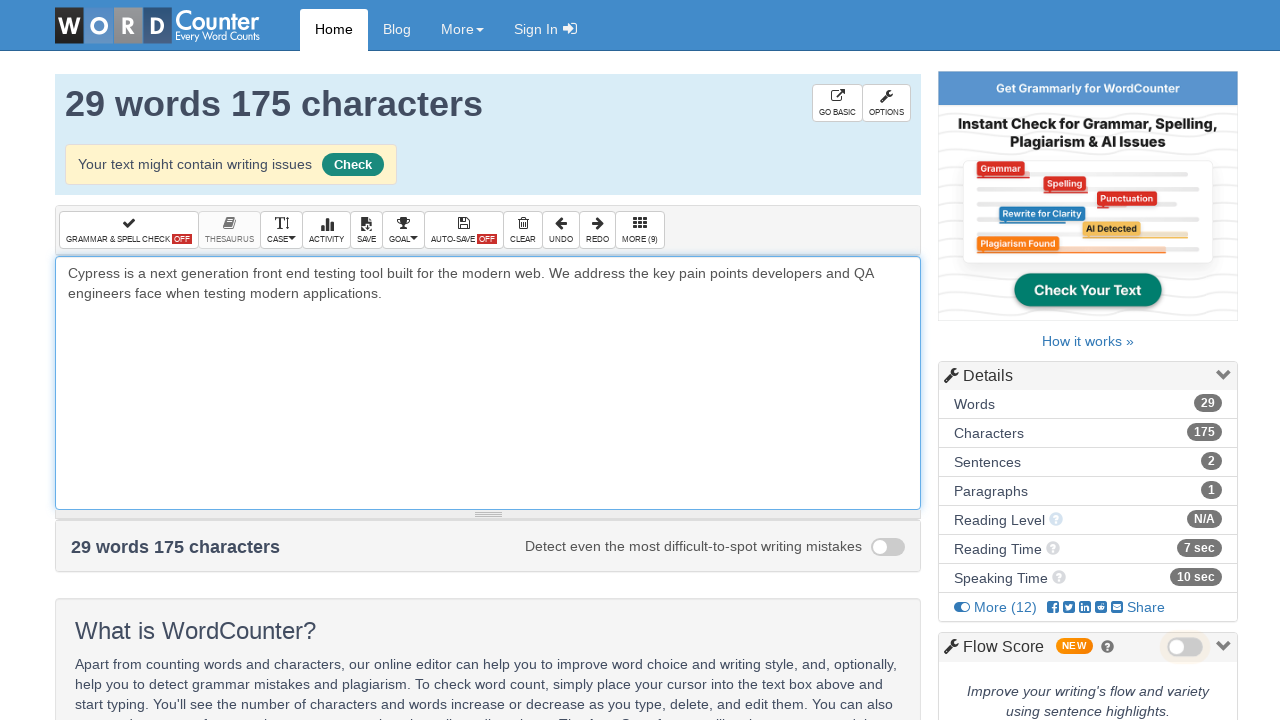